Tests slider widget by clicking on it and using arrow keys to move the slider to a target value of 45

Starting URL: https://www.tutorialspoint.com/selenium/practice/slider.php

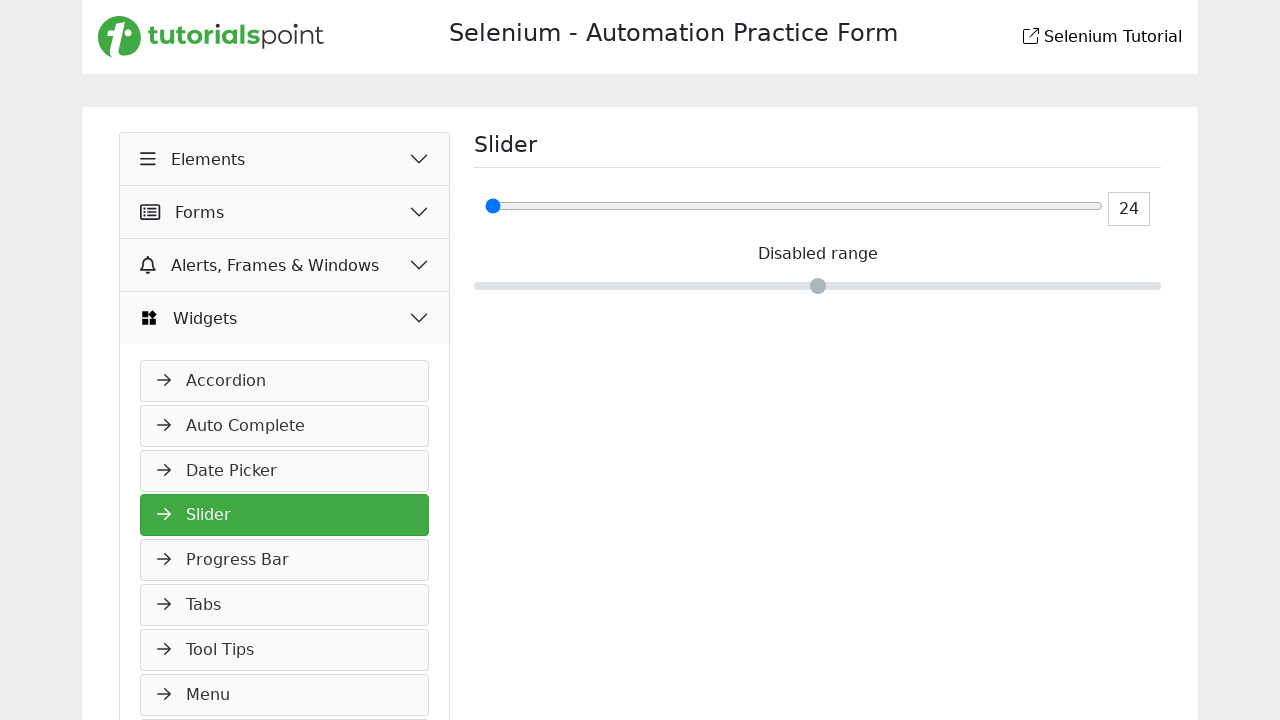

Clicked on slider element with ID 'ageInputId' at (794, 206) on #ageInputId
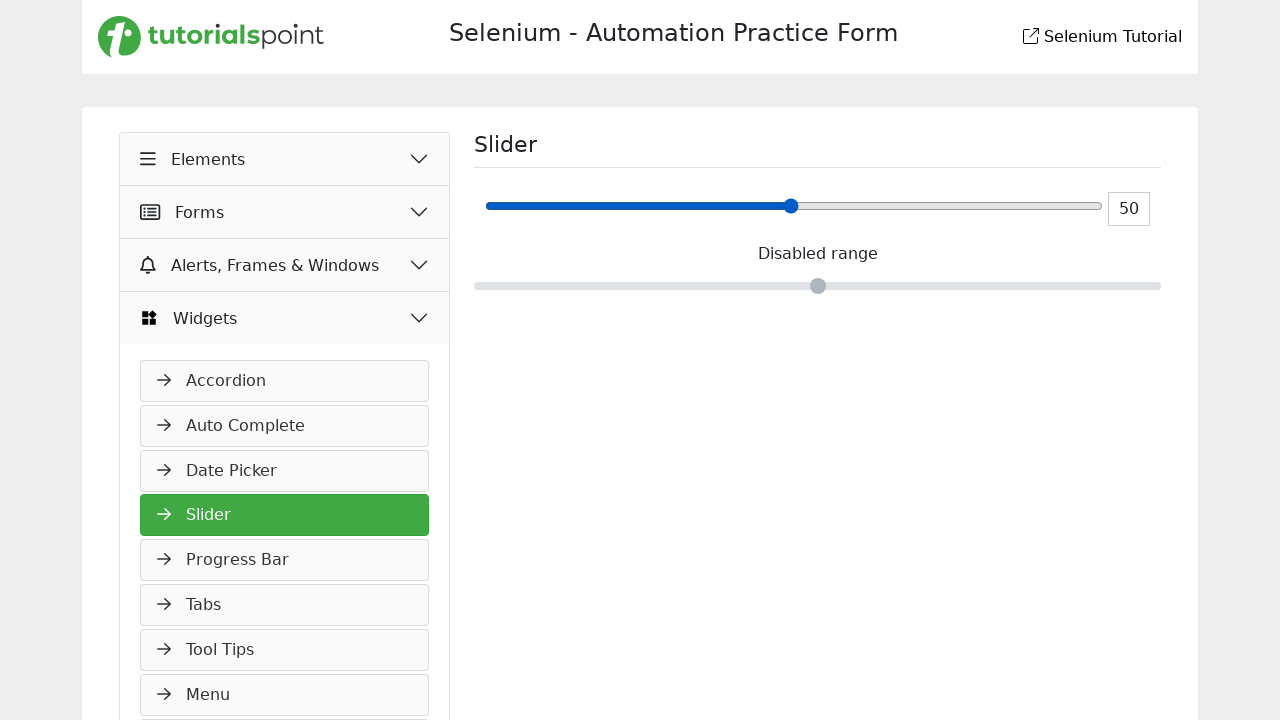

Pressed ArrowLeft key on slider (iteration 1/5) on #ageInputId
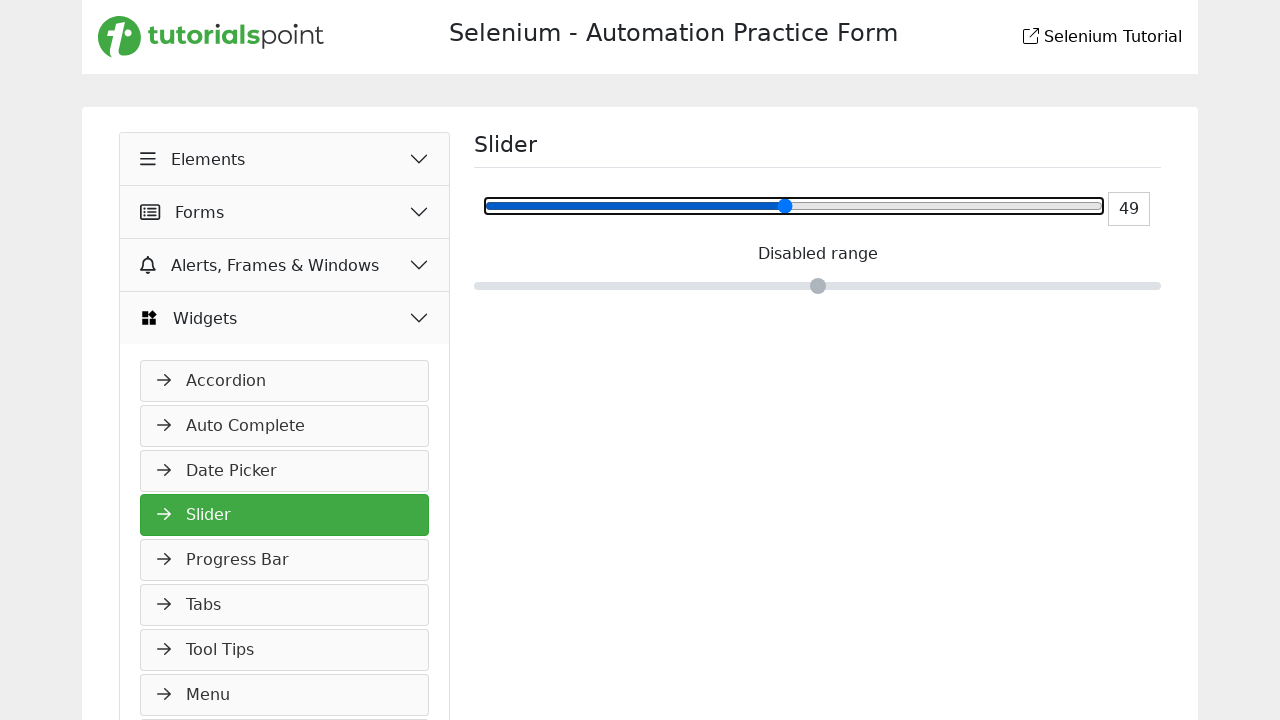

Waited 500ms for slider animation
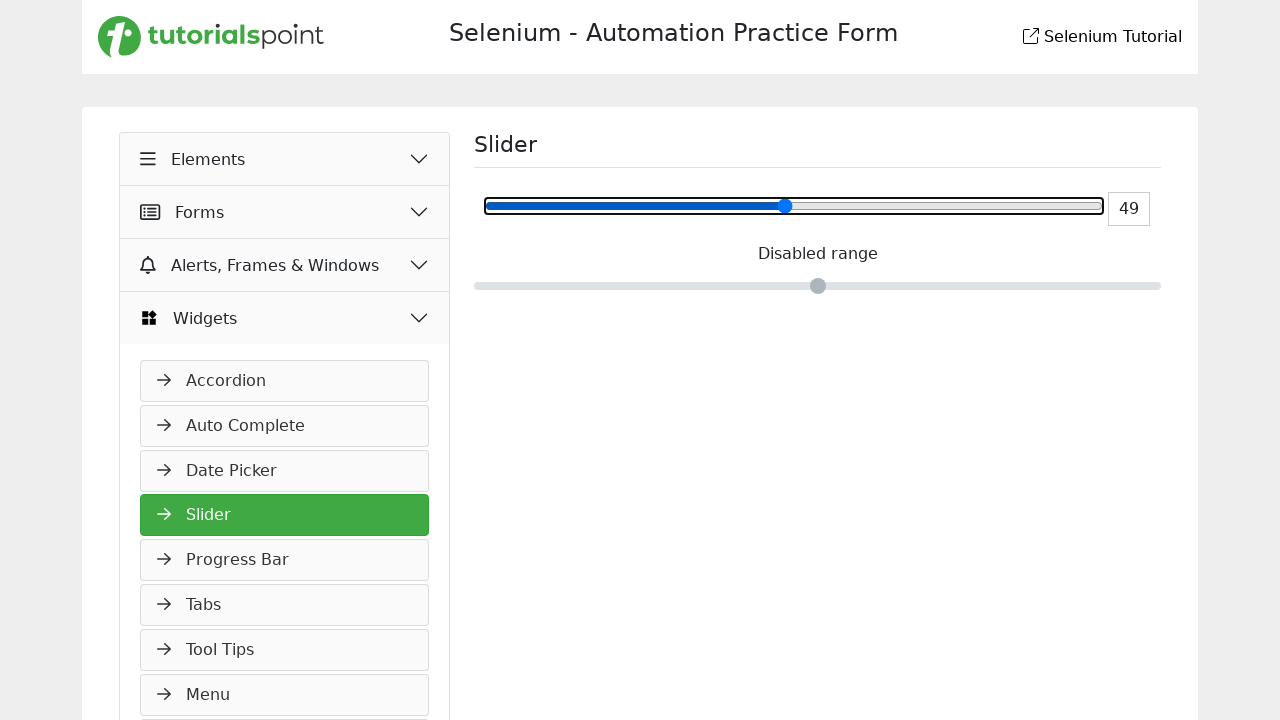

Pressed ArrowLeft key on slider (iteration 2/5) on #ageInputId
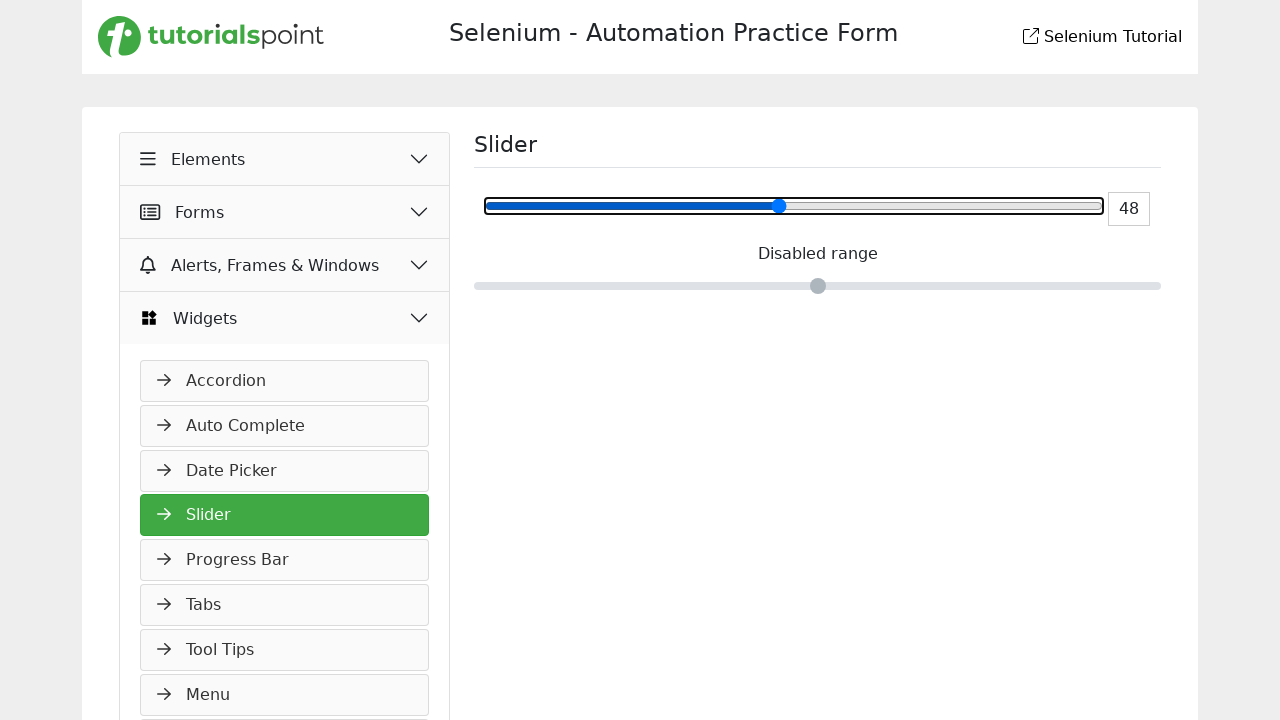

Waited 500ms for slider animation
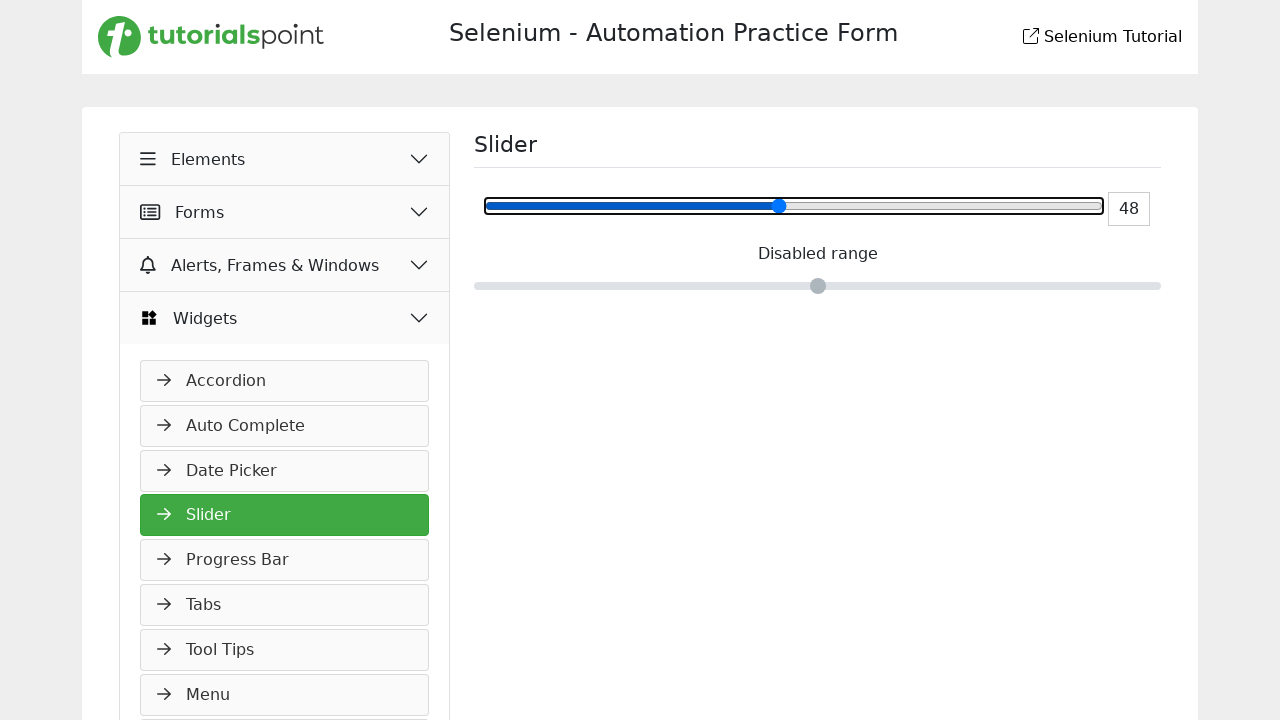

Pressed ArrowLeft key on slider (iteration 3/5) on #ageInputId
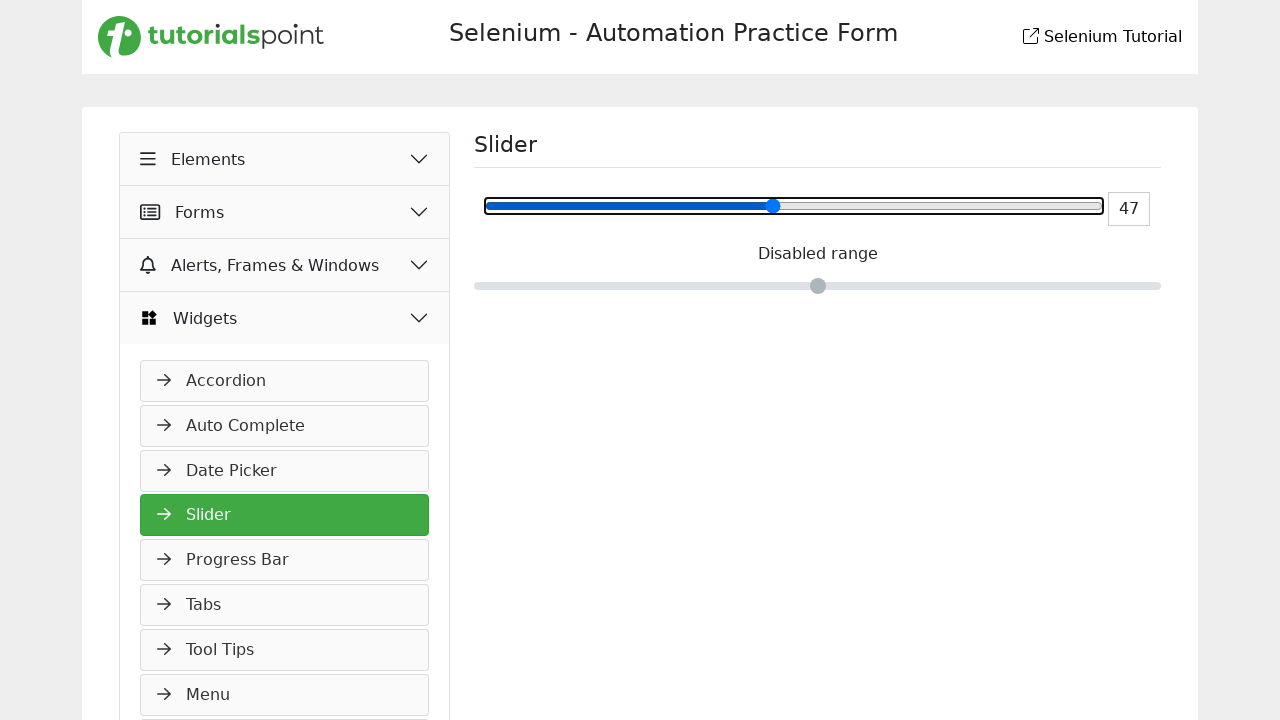

Waited 500ms for slider animation
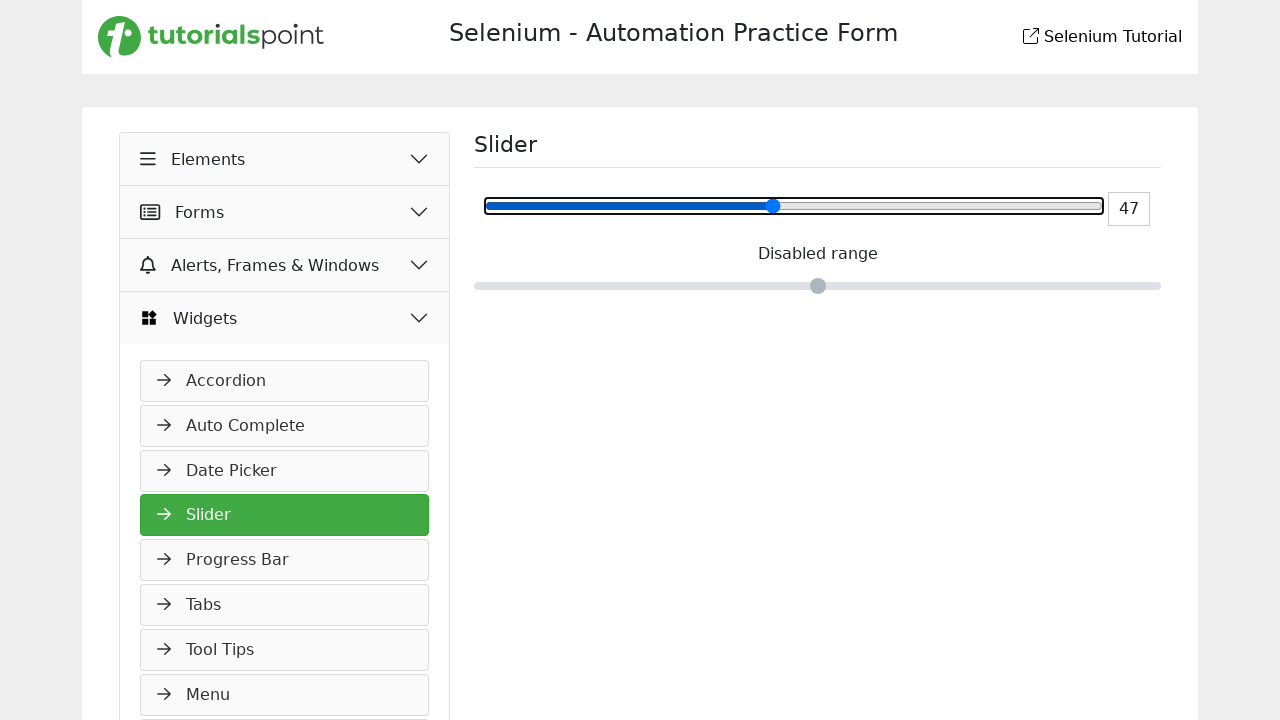

Pressed ArrowLeft key on slider (iteration 4/5) on #ageInputId
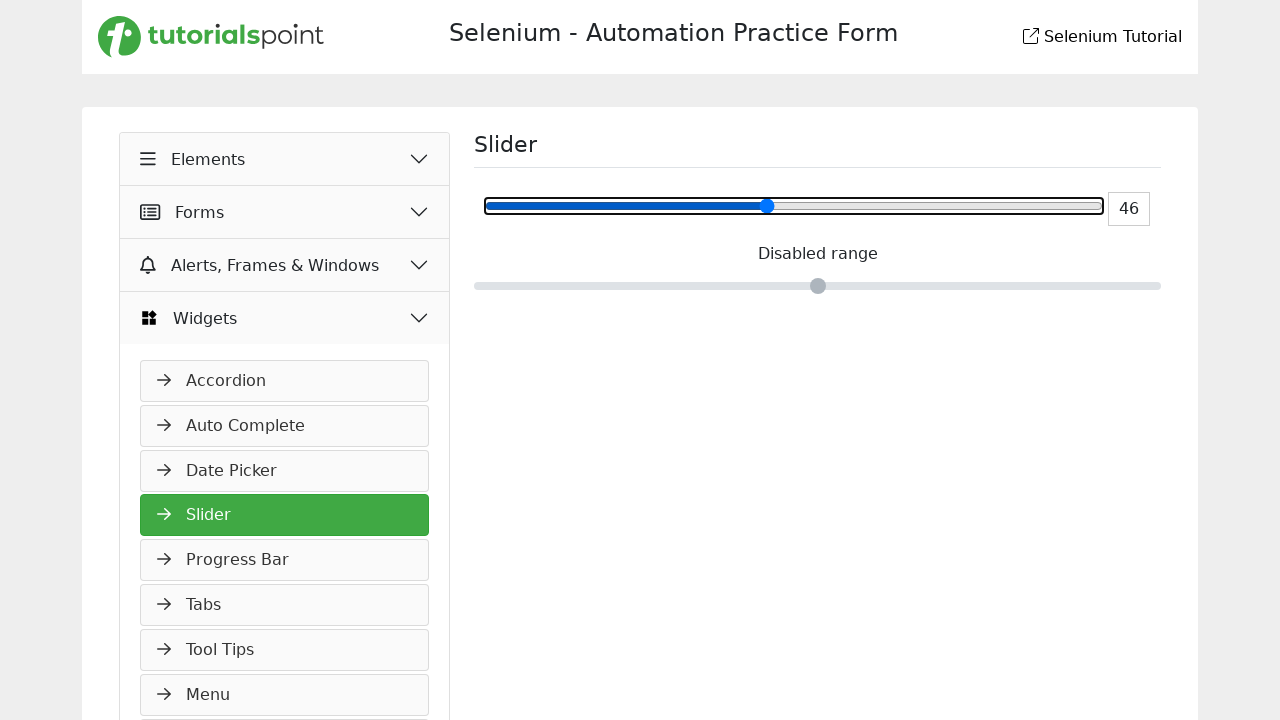

Waited 500ms for slider animation
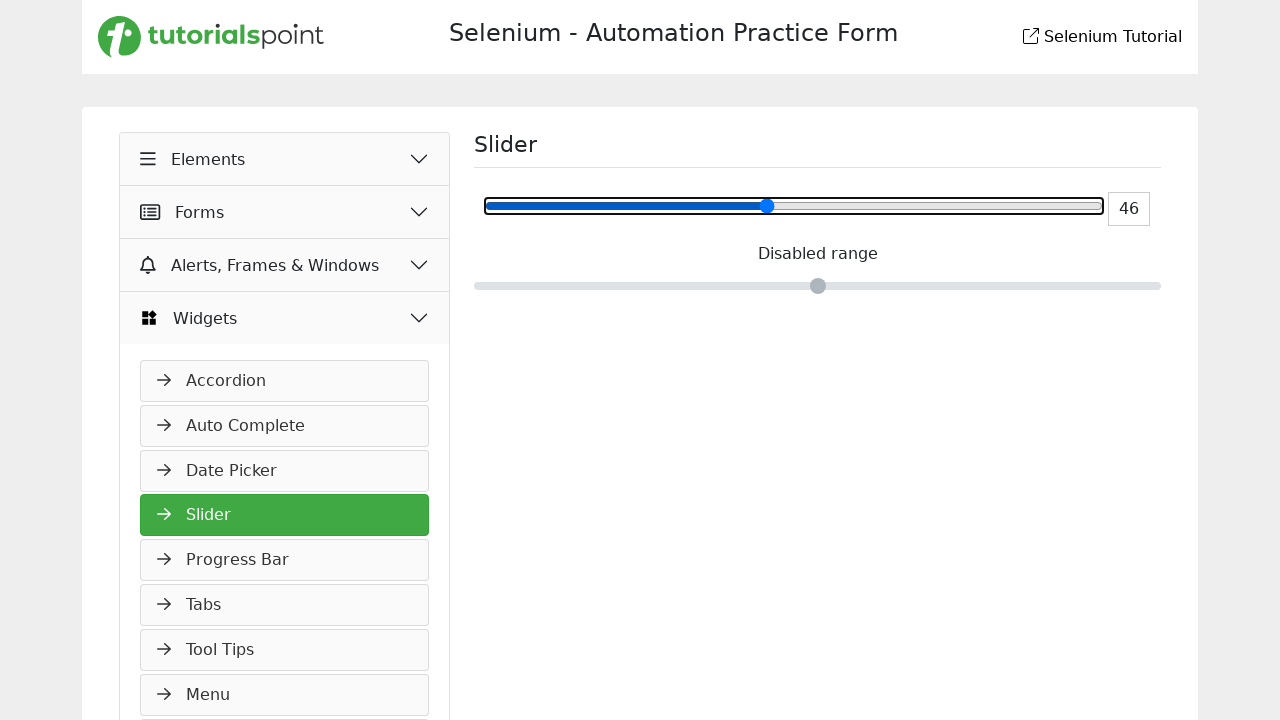

Pressed ArrowLeft key on slider (iteration 5/5) on #ageInputId
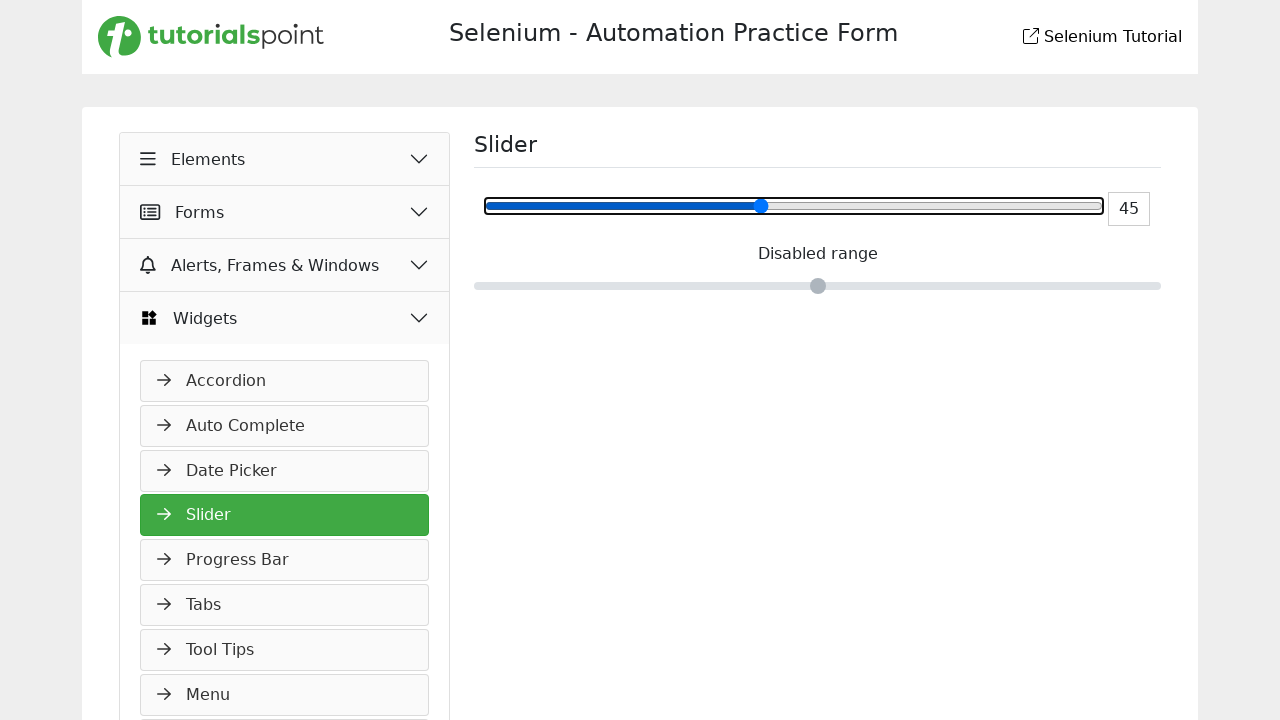

Waited 500ms for slider animation
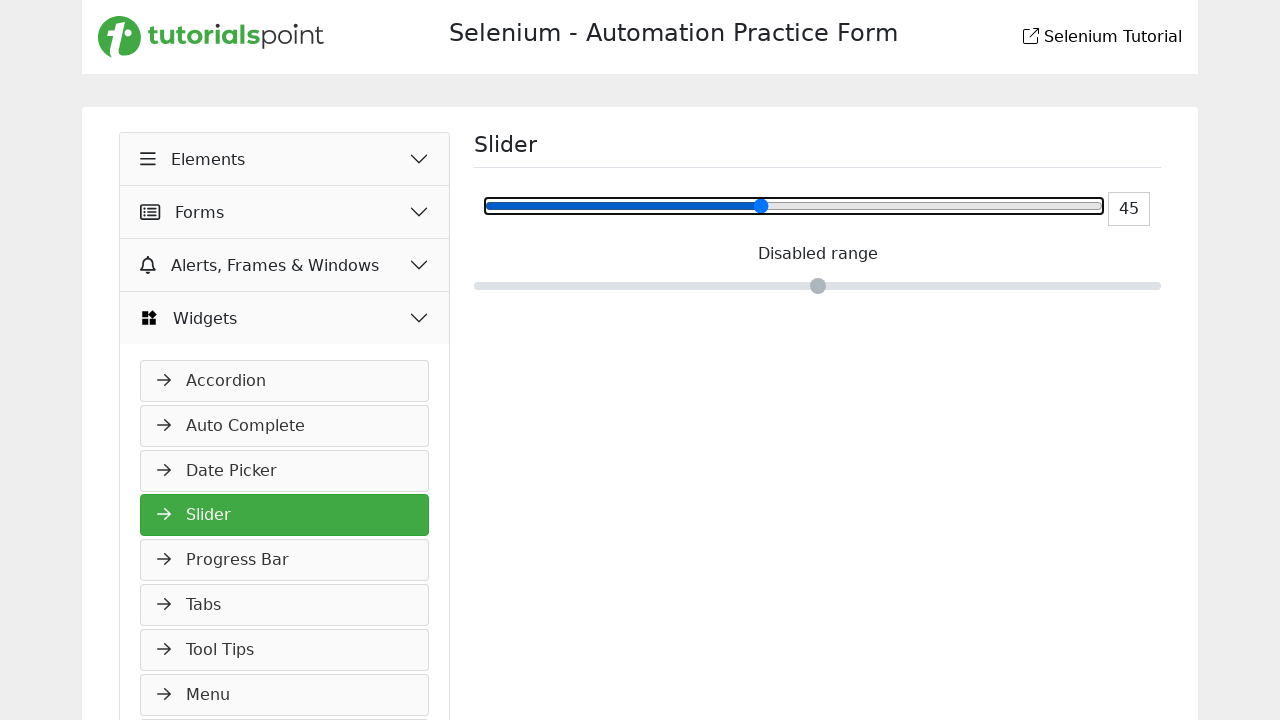

Verified slider output element with ID 'ageOutputId' is visible
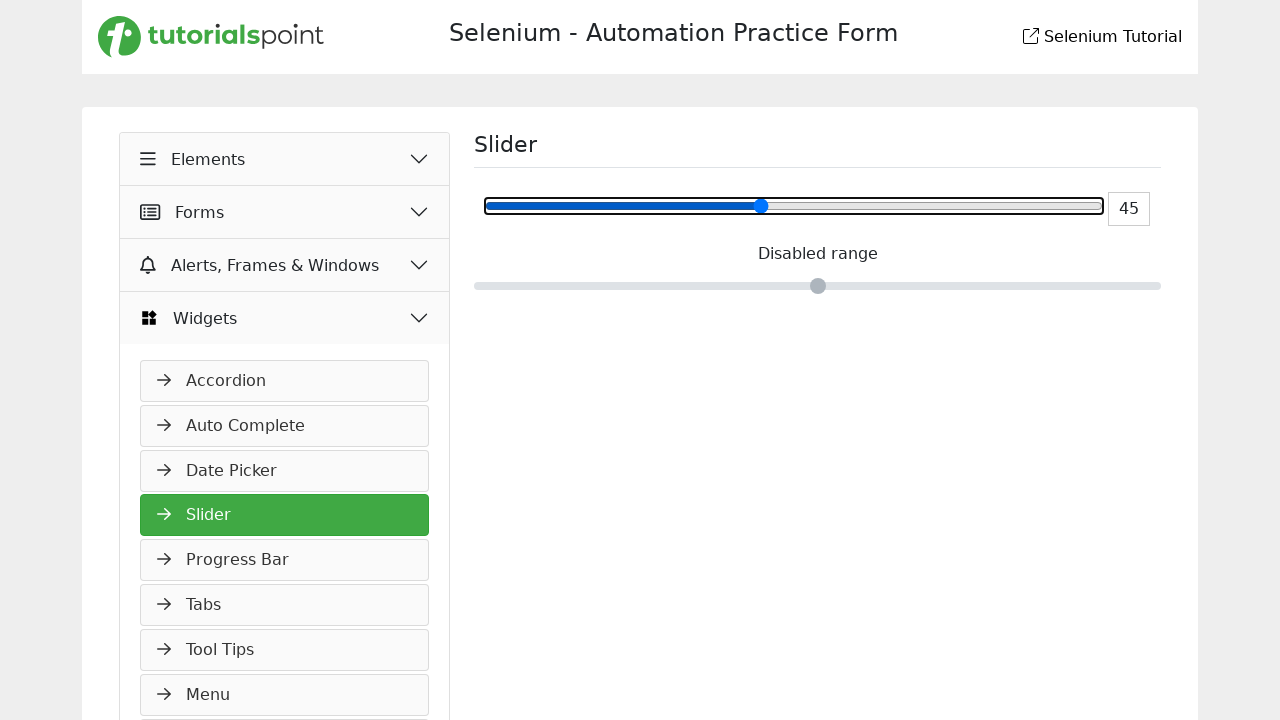

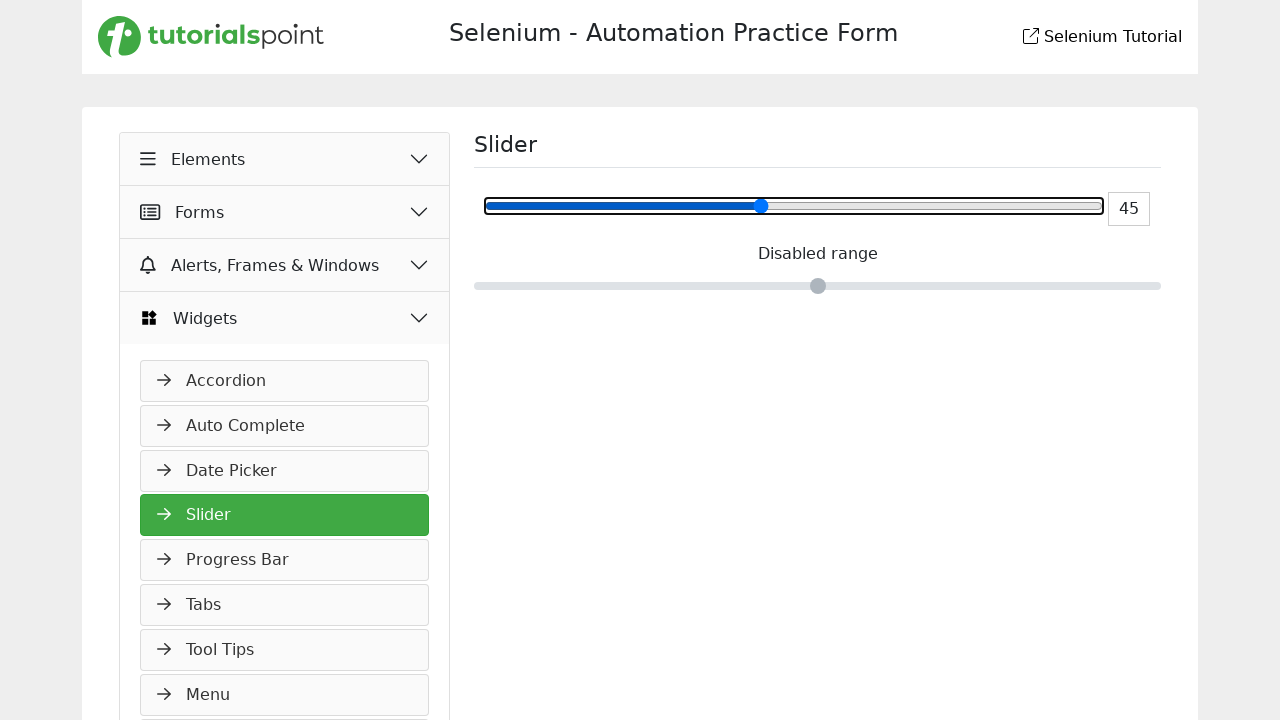